Navigates to the TestLeaf Herokuapp page and maximizes the browser window

Starting URL: http://testleaf.herokuapp.com/

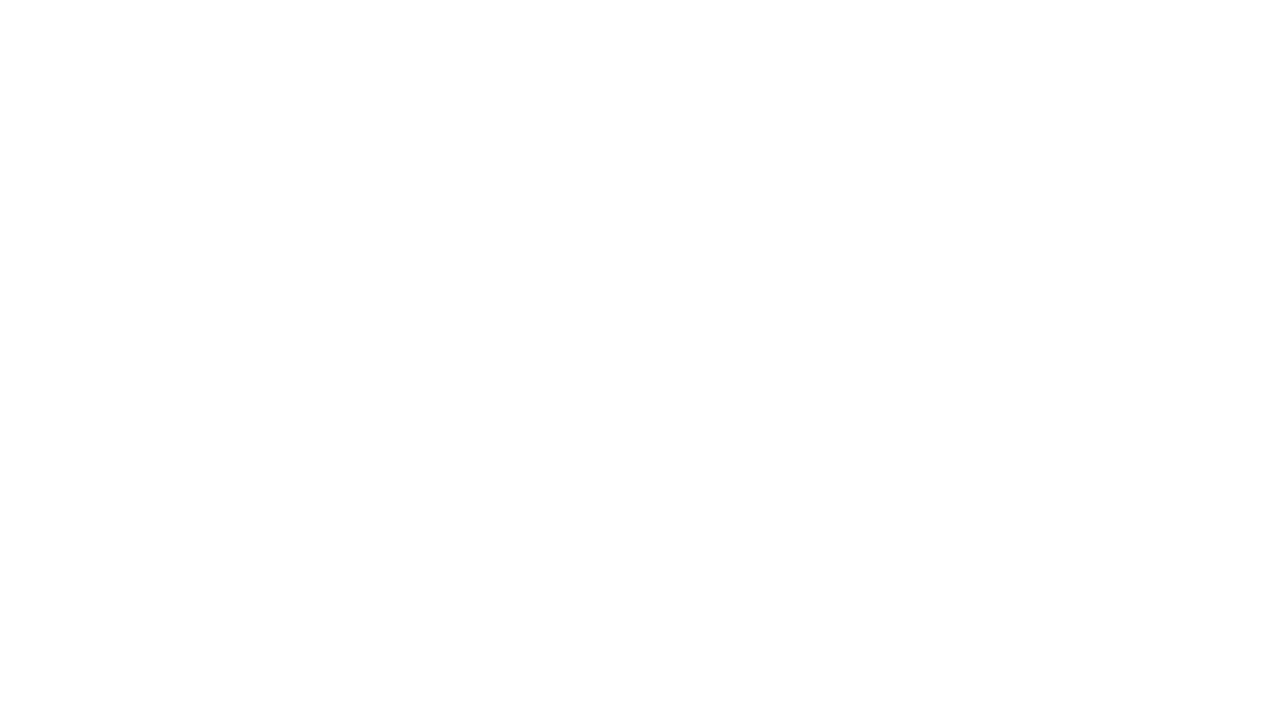

Set viewport size to 1920x1080 to maximize browser window
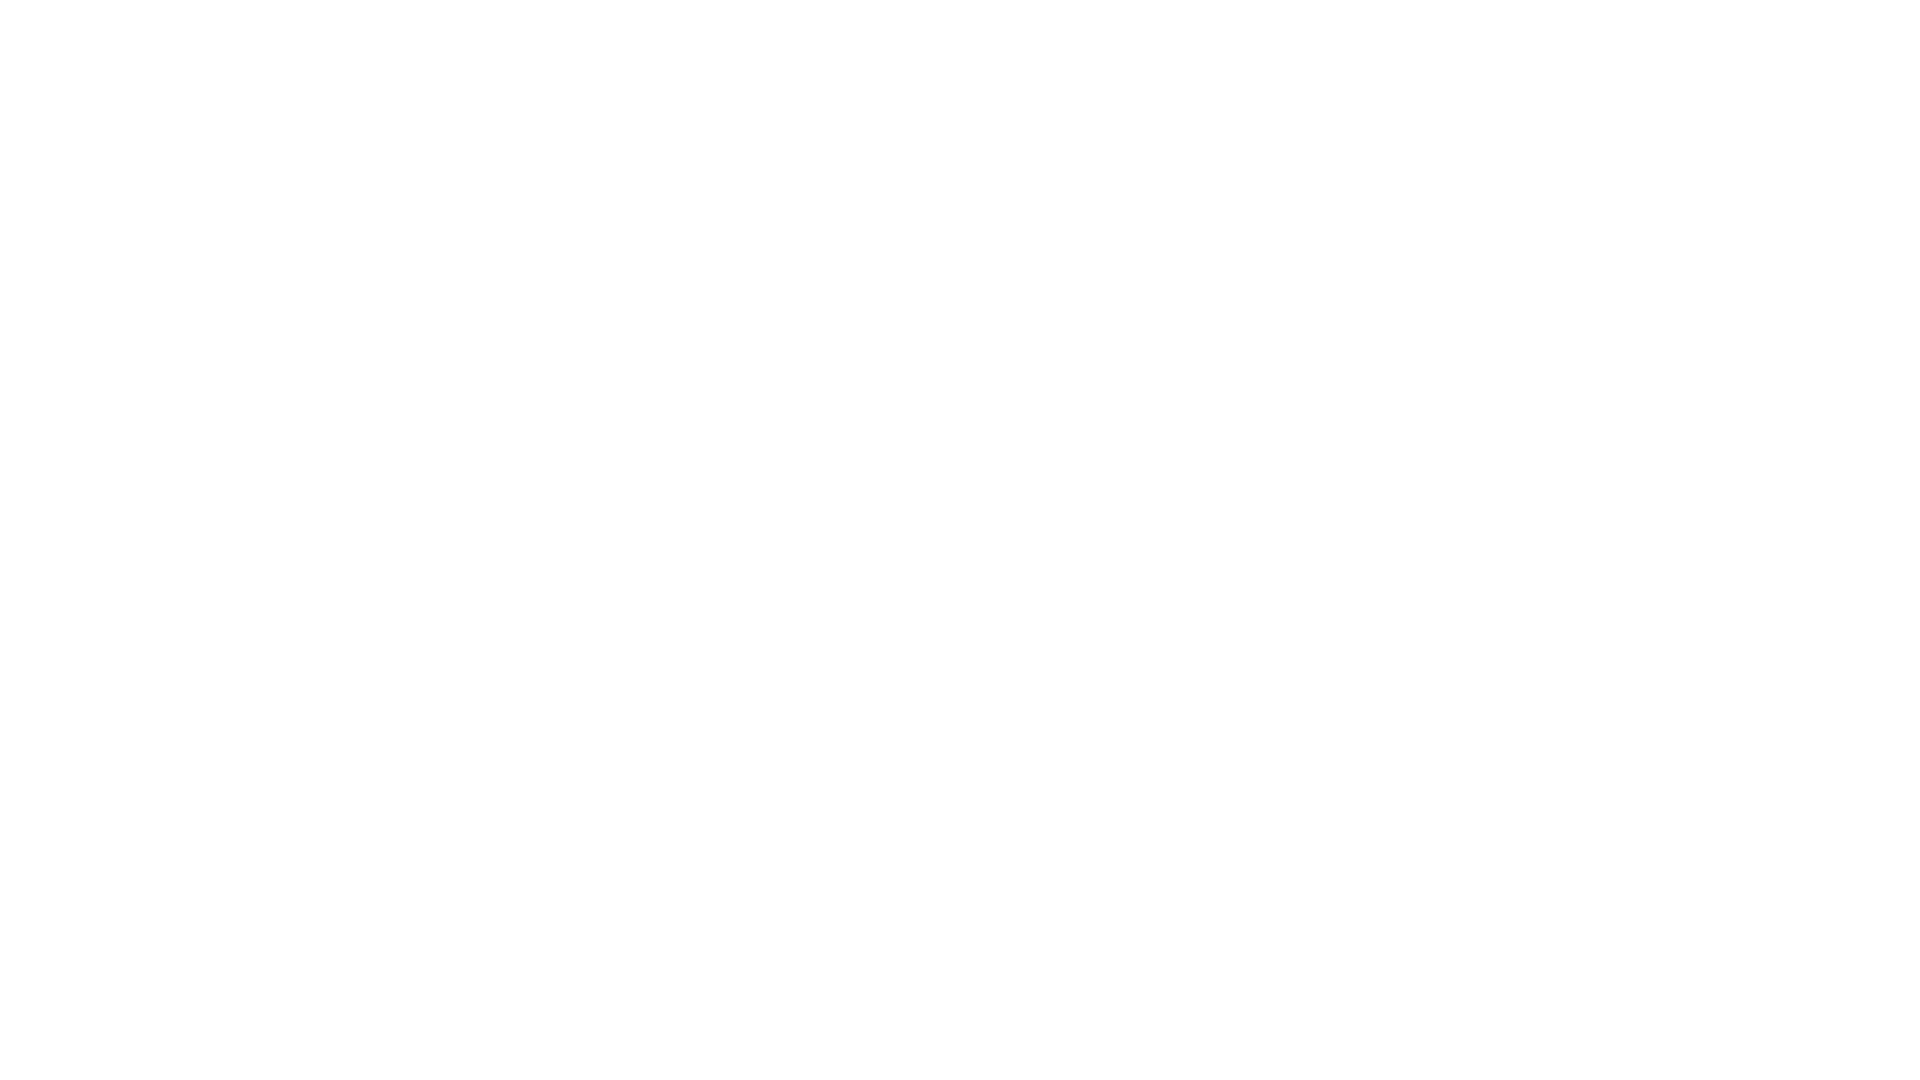

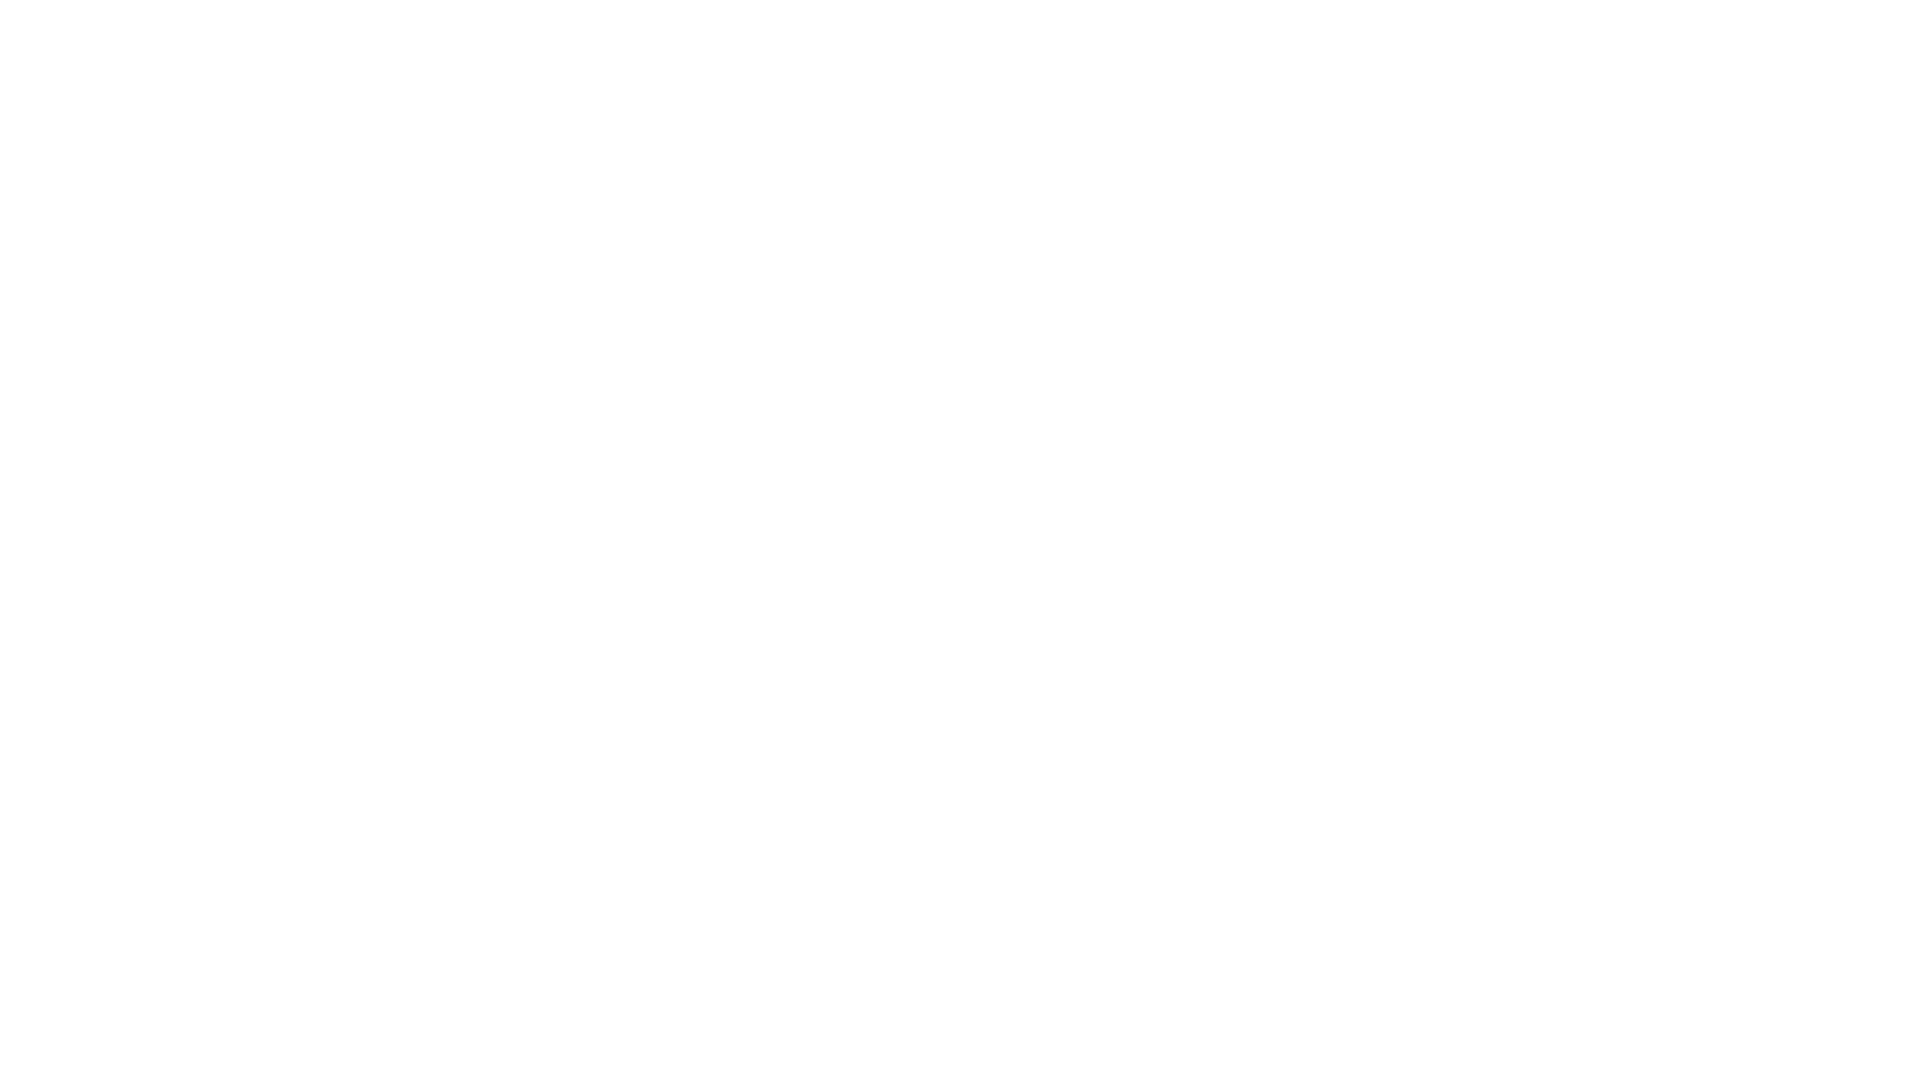